Tests registration form validation with password less than 6 characters and verifying the appropriate error message

Starting URL: https://alada.vn/tai-khoan/dang-ky.html

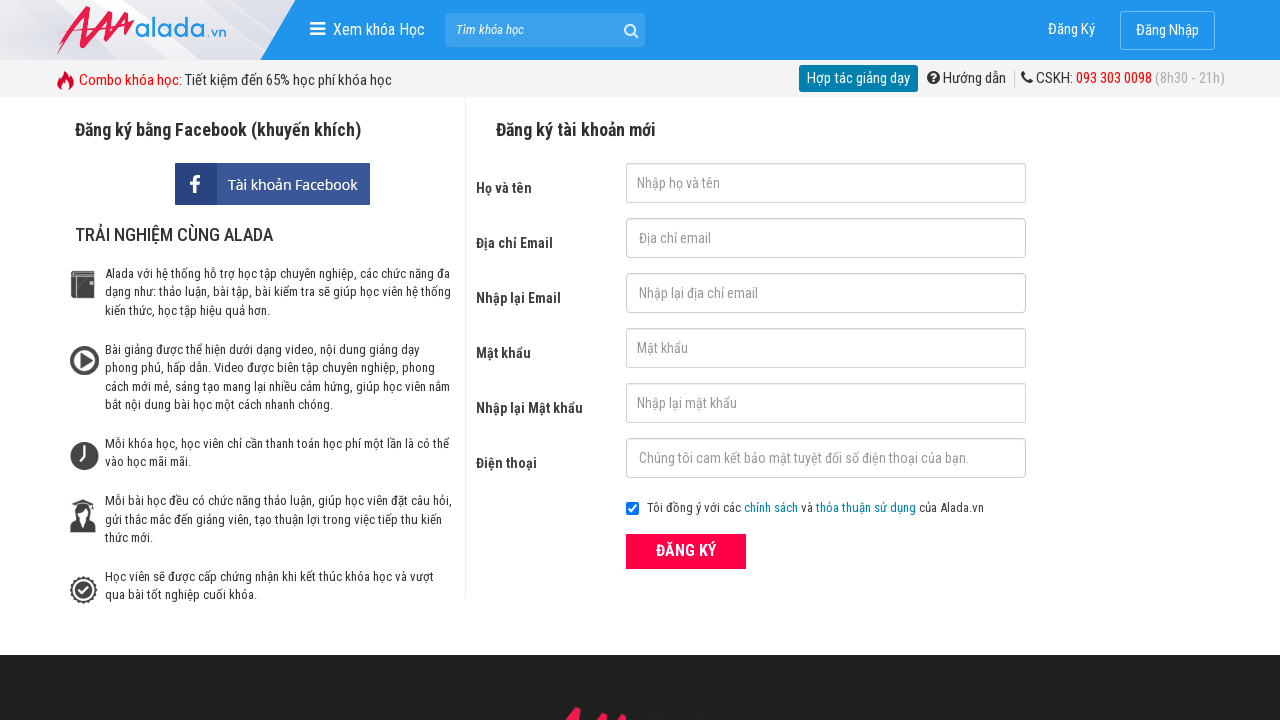

Filled first name field with 'John Wick' on #txtFirstname
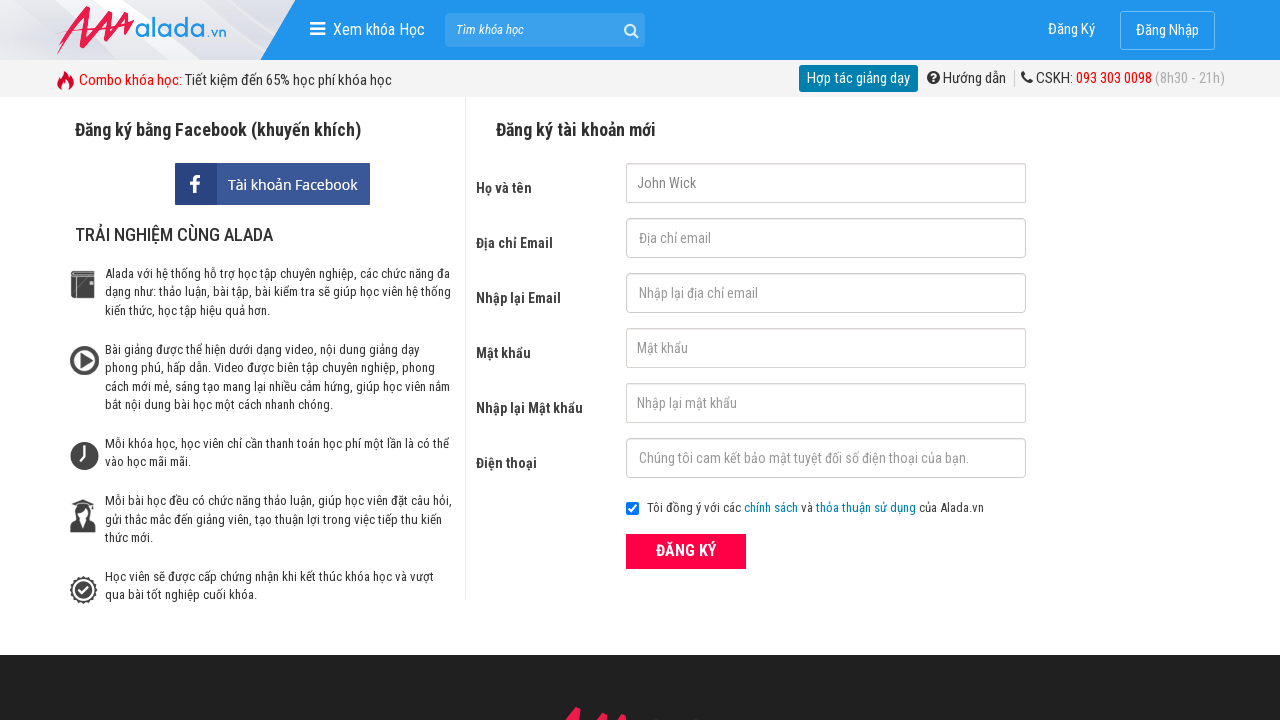

Filled email field with 'johnwick@gmail.net' on #txtEmail
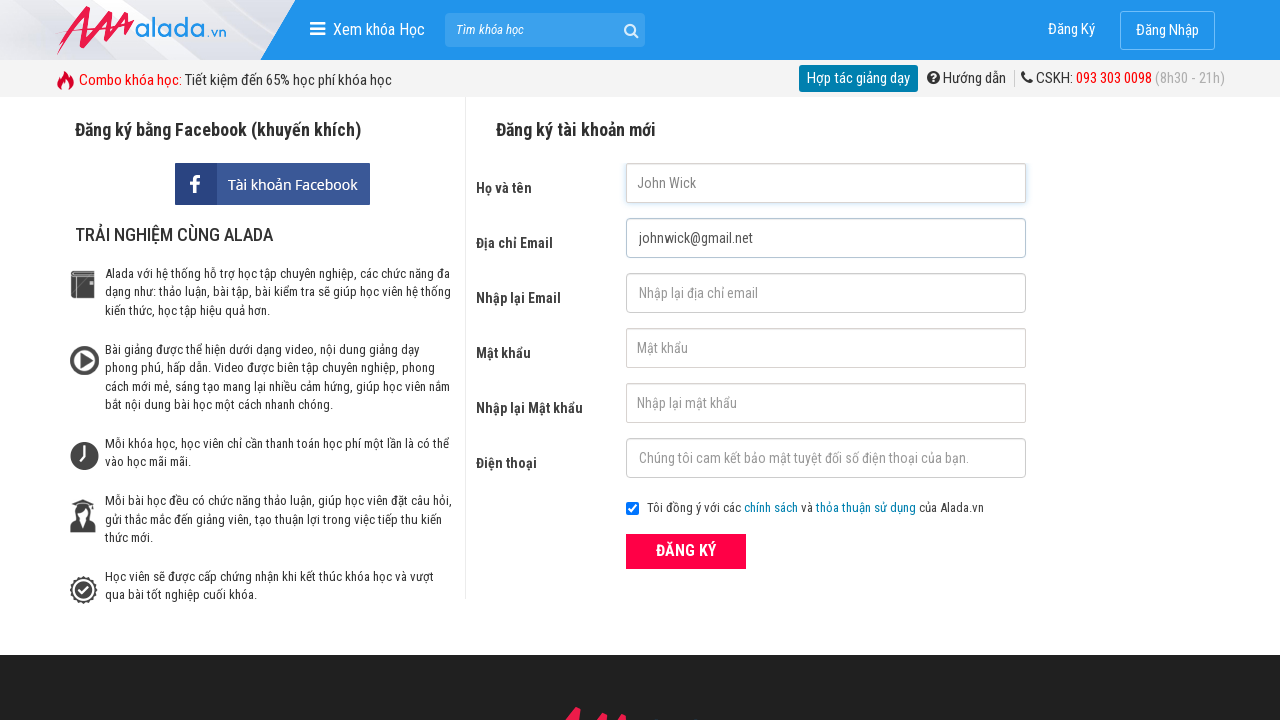

Filled confirm email field with 'johnwick@gmail.net' on #txtCEmail
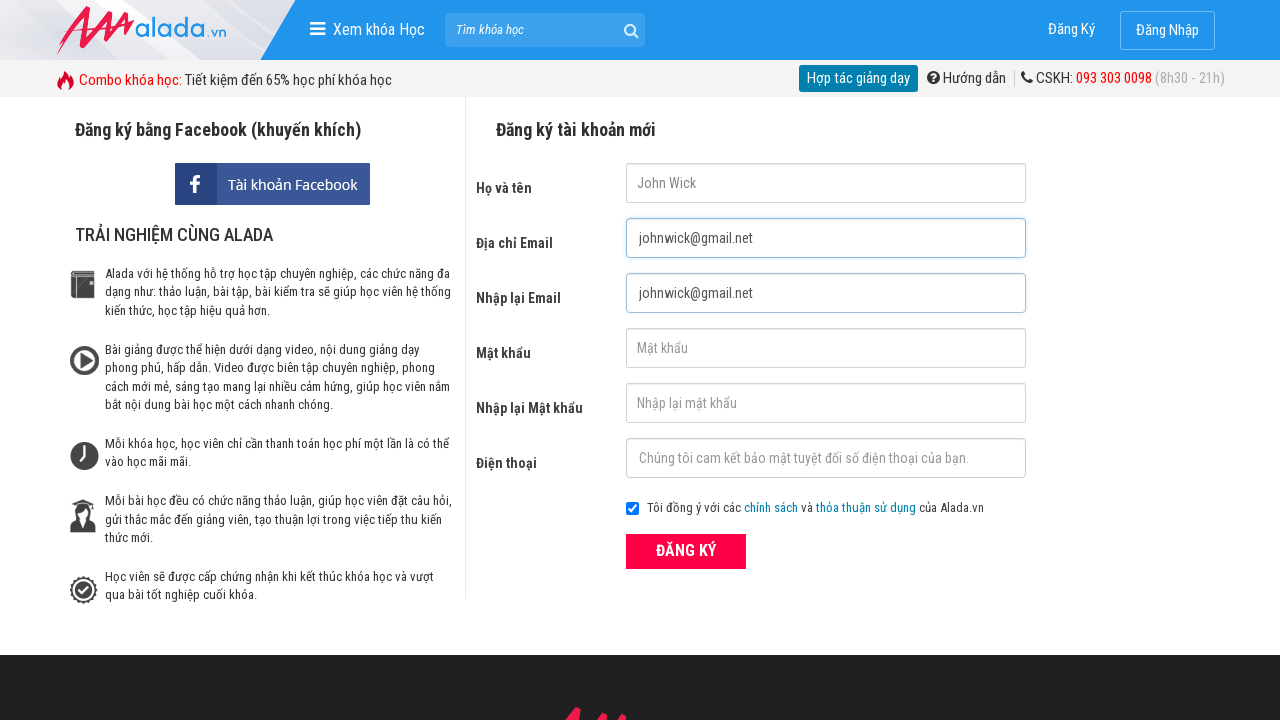

Filled password field with '123' (less than 6 characters) on #txtPassword
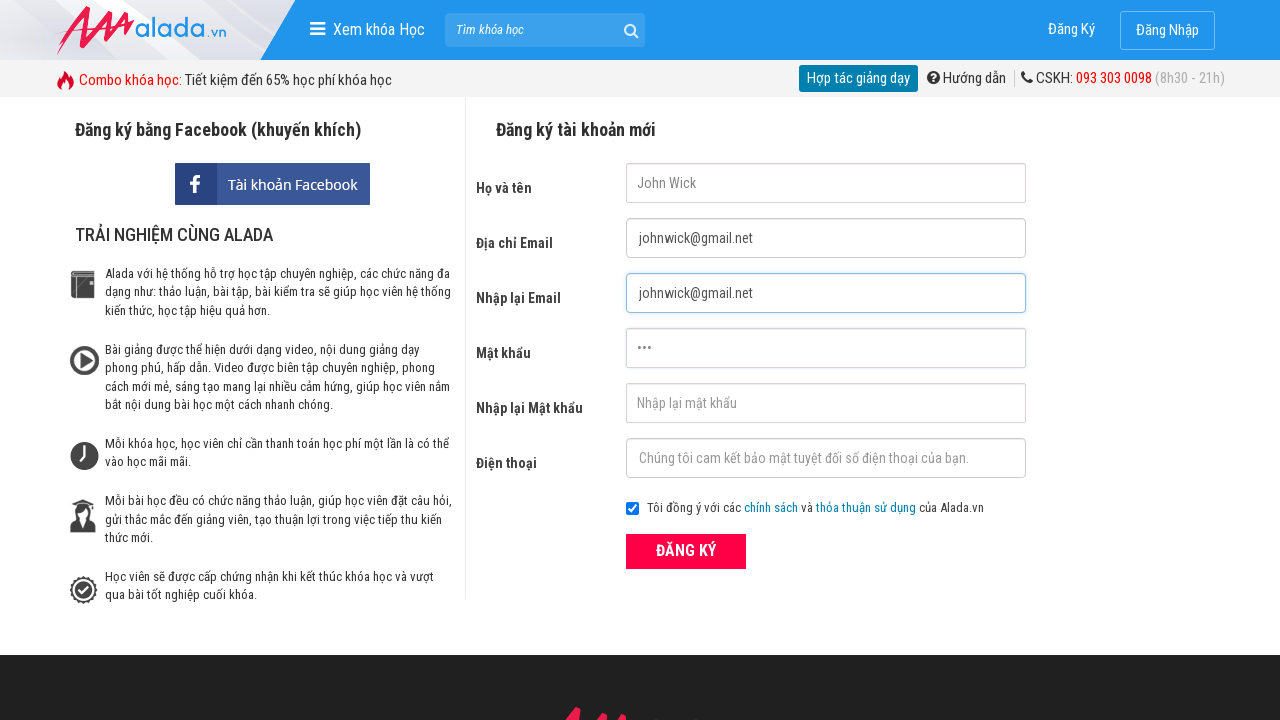

Filled confirm password field with '123' on #txtCPassword
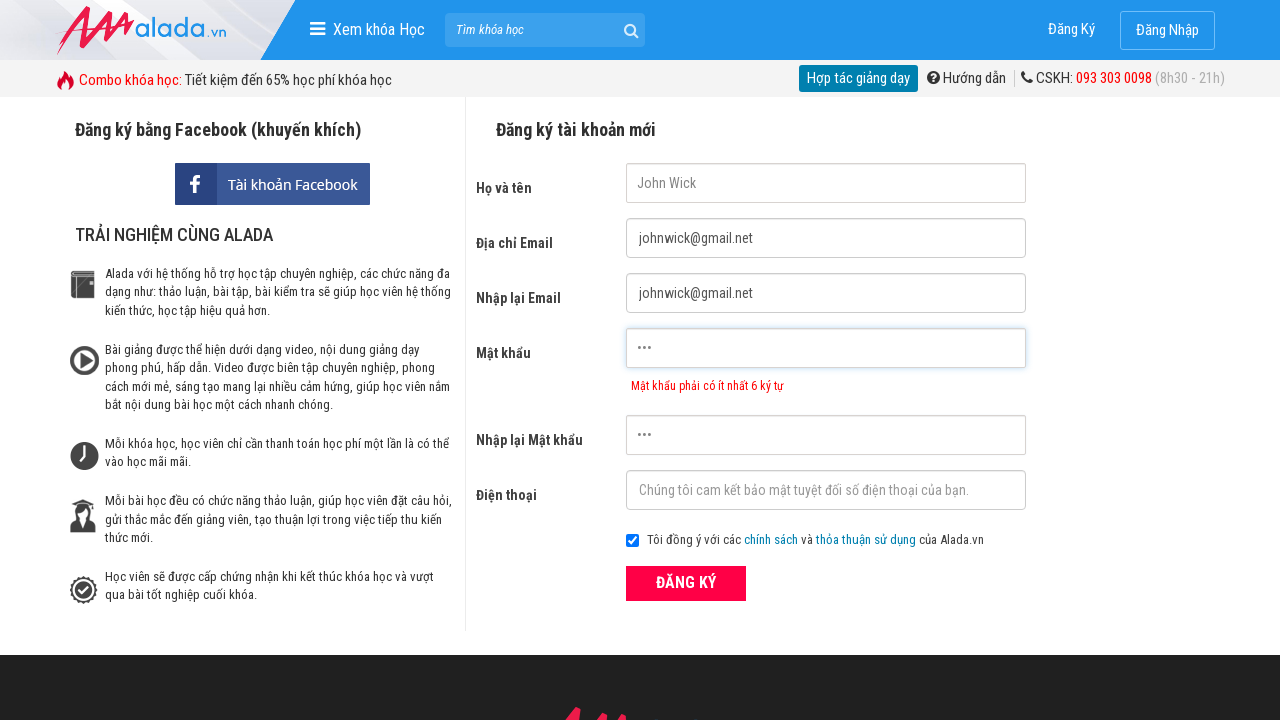

Filled phone field with '0987654321' on #txtPhone
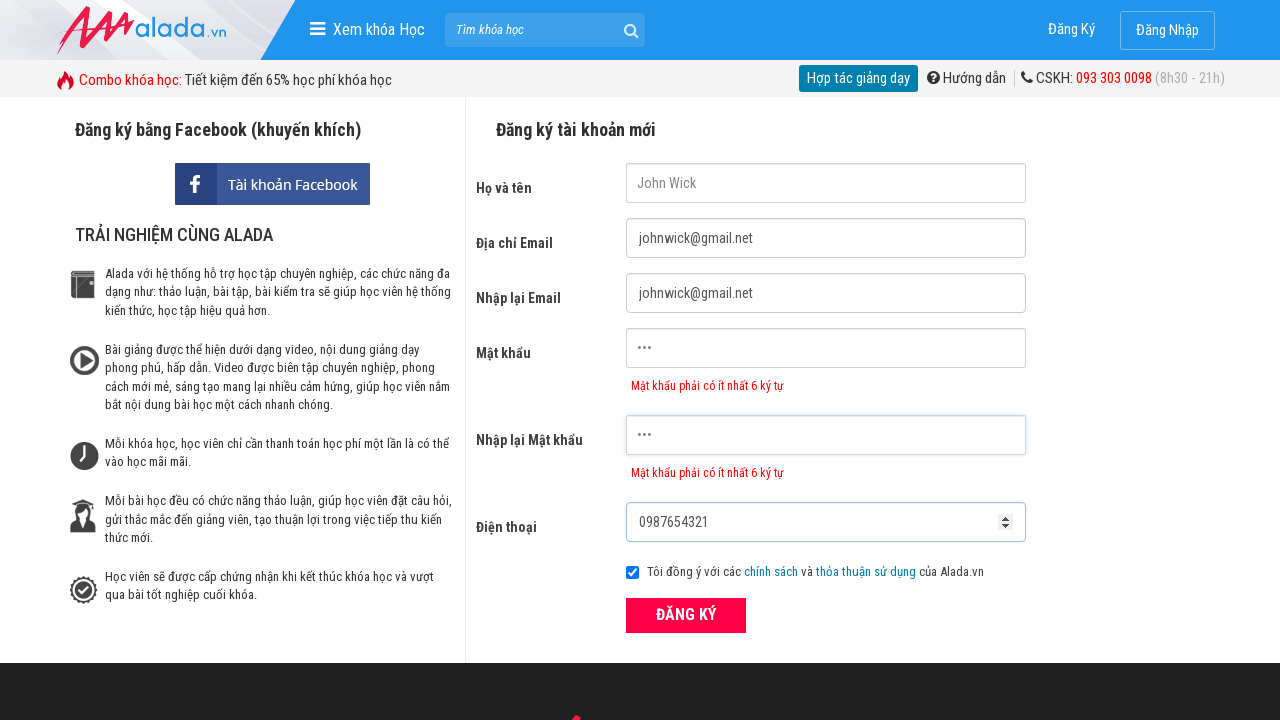

Clicked register button to submit form at (686, 615) on xpath=//form[@id='frmLogin']//button[text()='ĐĂNG KÝ']
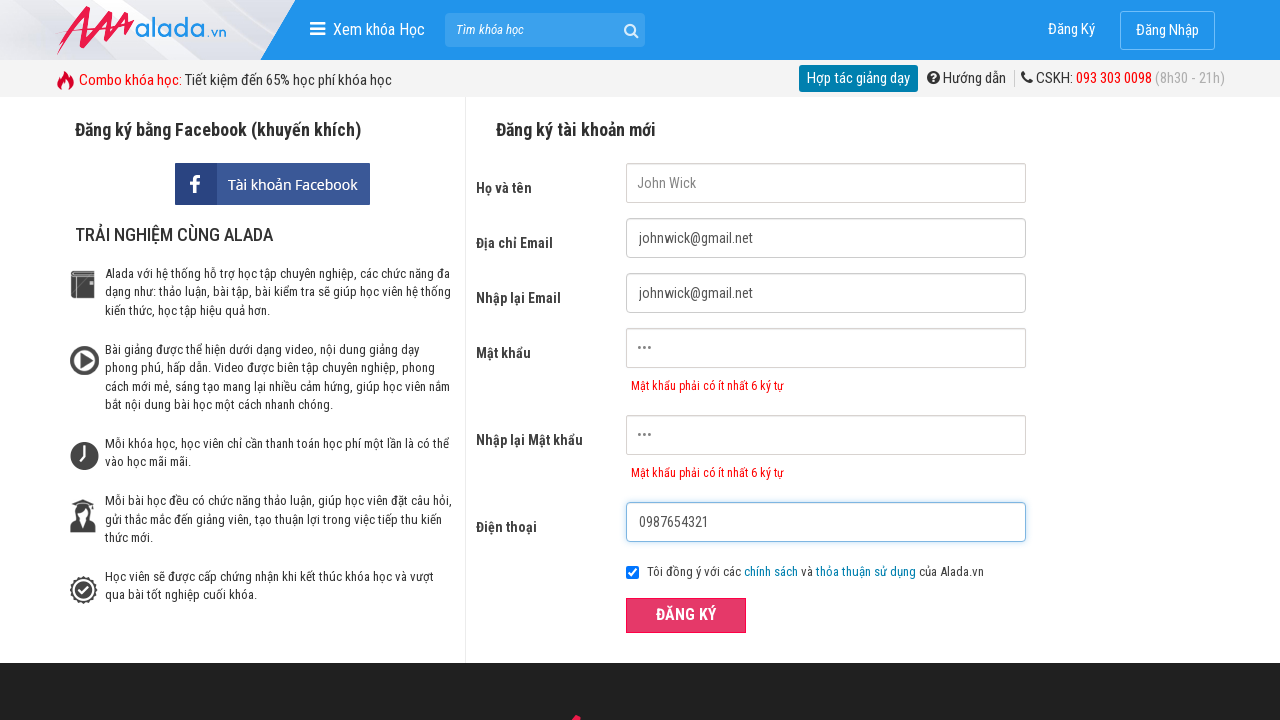

Password error message appeared validating password length requirement
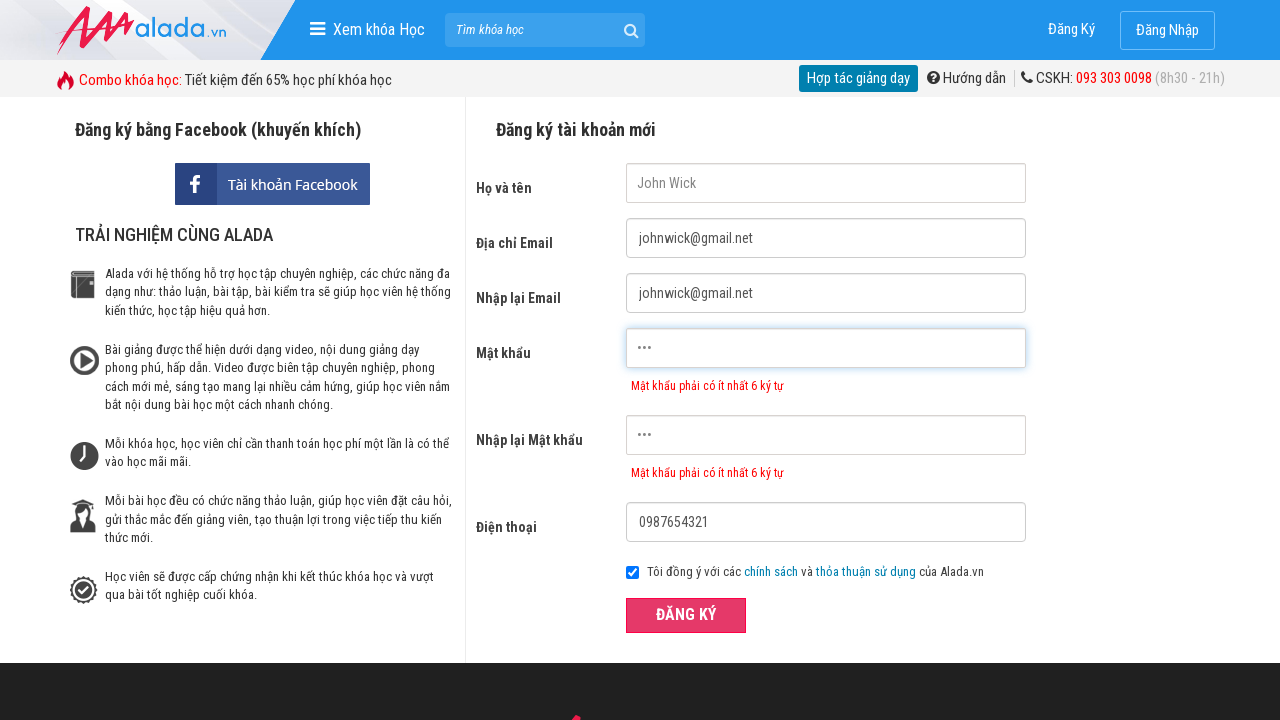

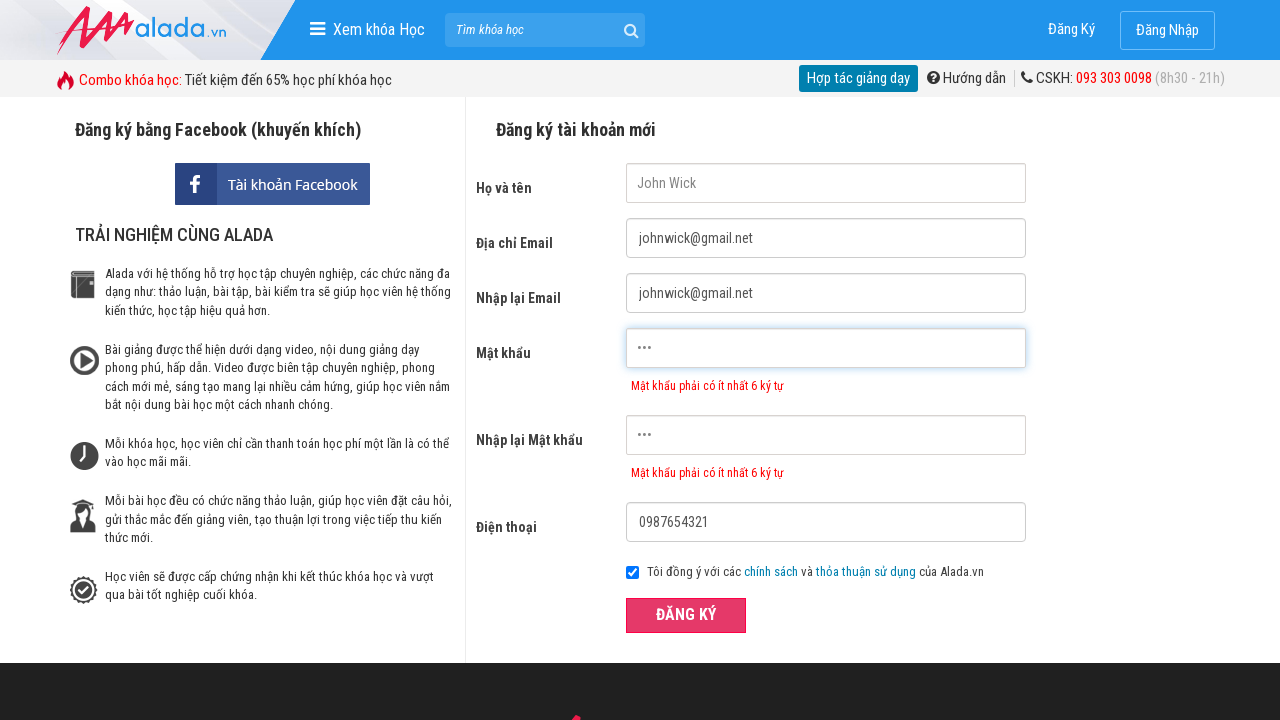